Tests a simple form by filling username, email, and password fields, submitting the form, and verifying the submitted values are displayed correctly.

Starting URL: https://slqamsk.github.io/cases/simple-pages/page04.html

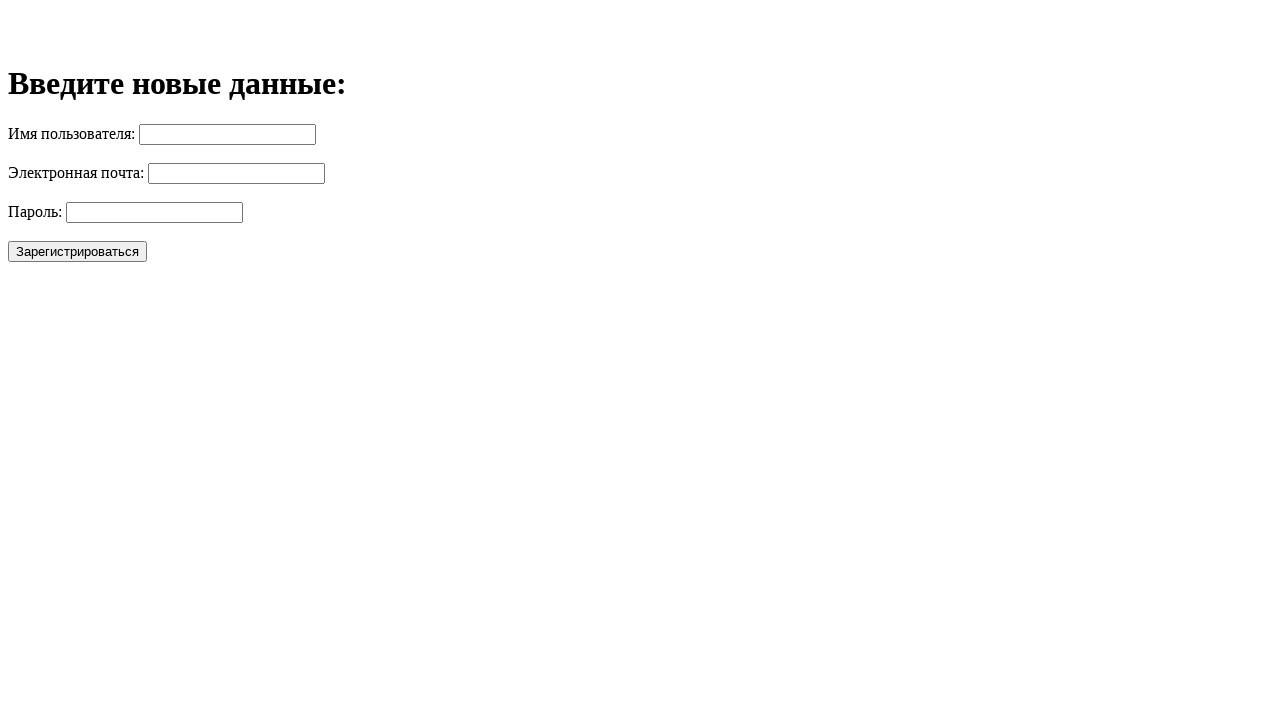

Navigated to simple form page
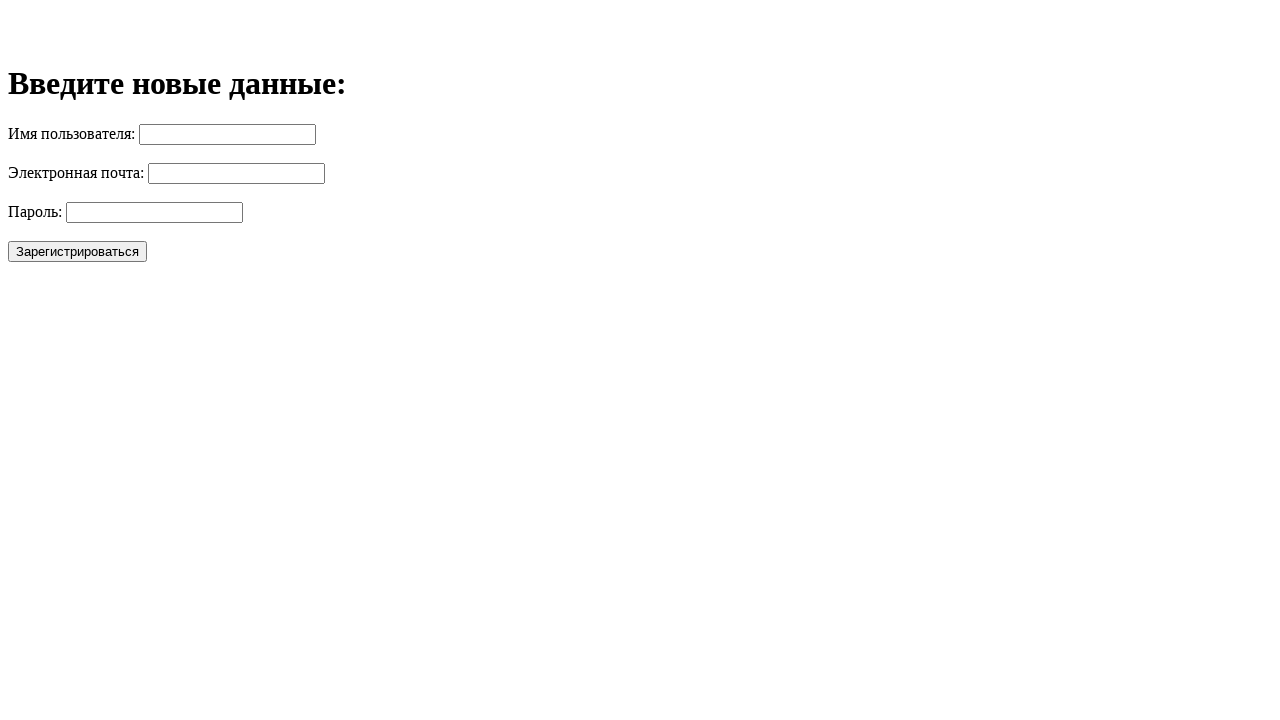

Filled username field with 'Ivan' on #username
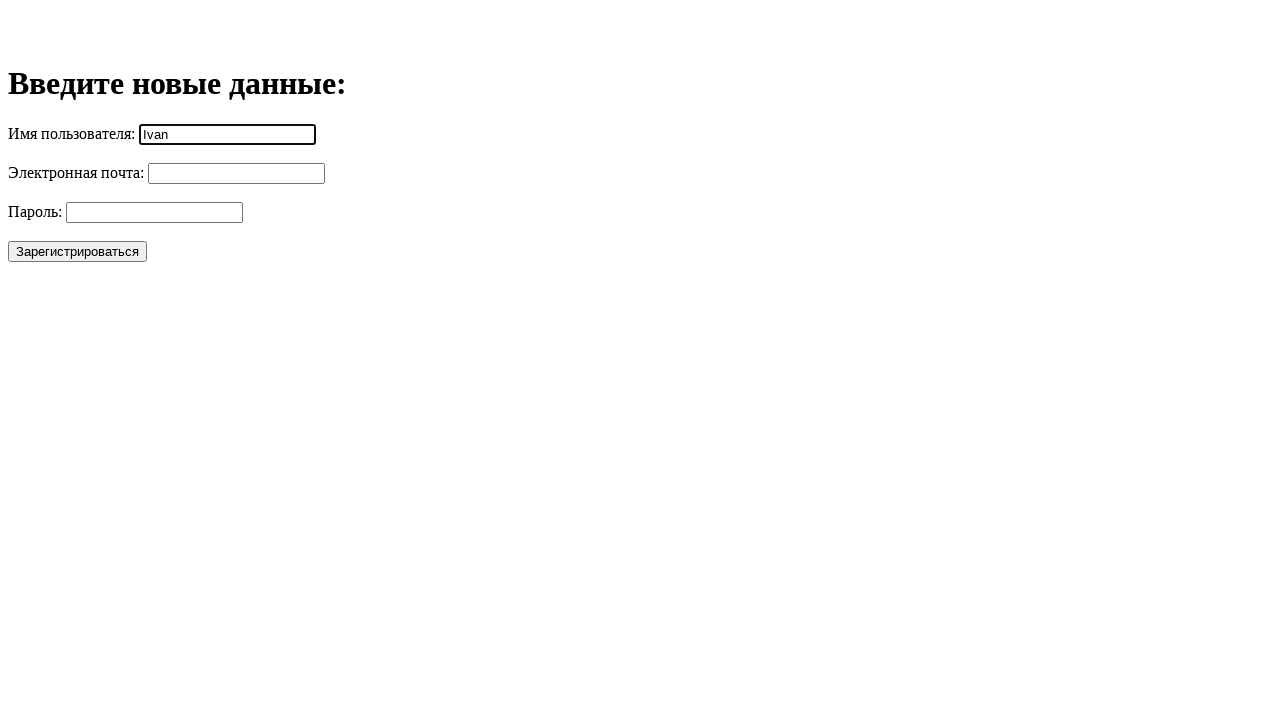

Filled email field with 'ivan@123' on #email
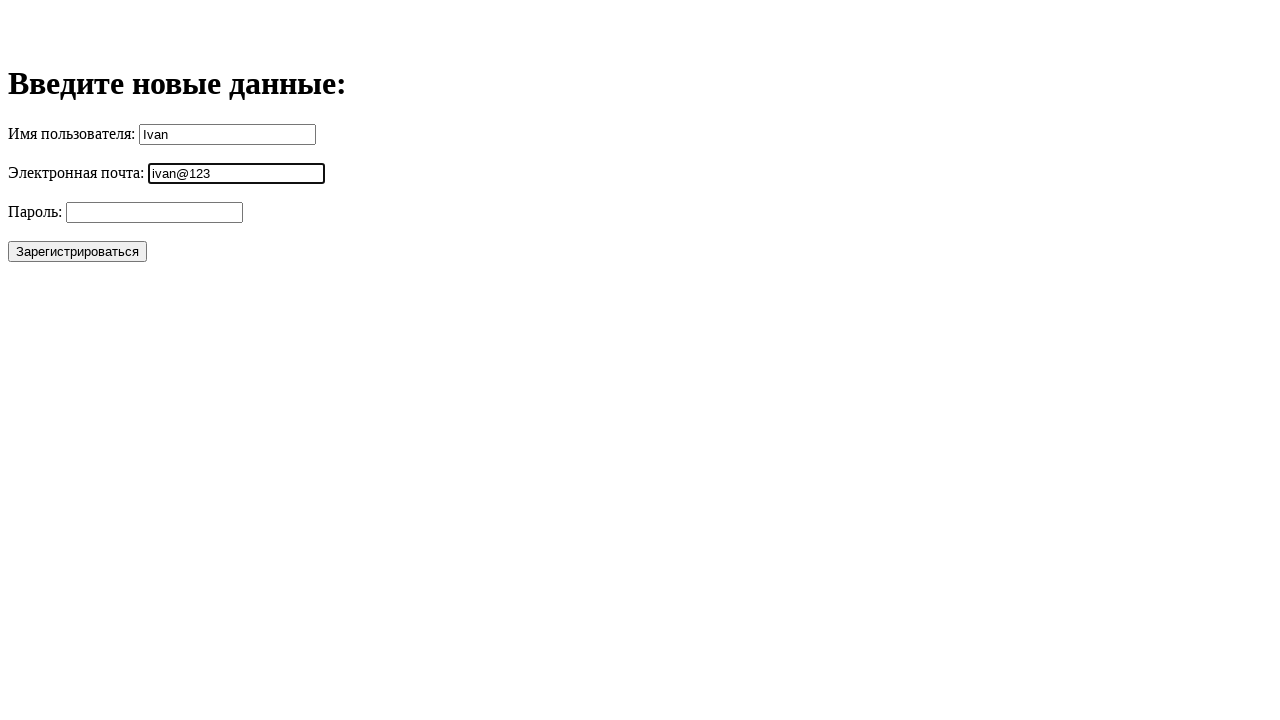

Filled password field with '12345' on #password
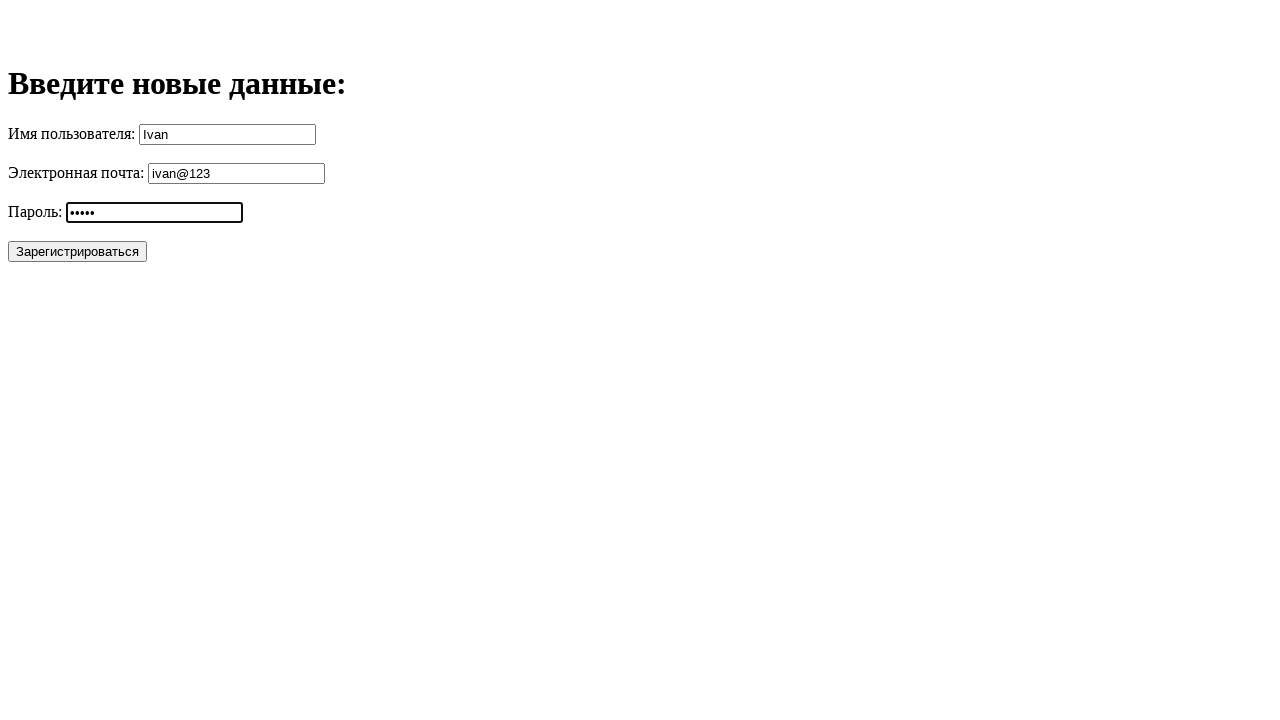

Clicked submit button to submit form at (78, 251) on button
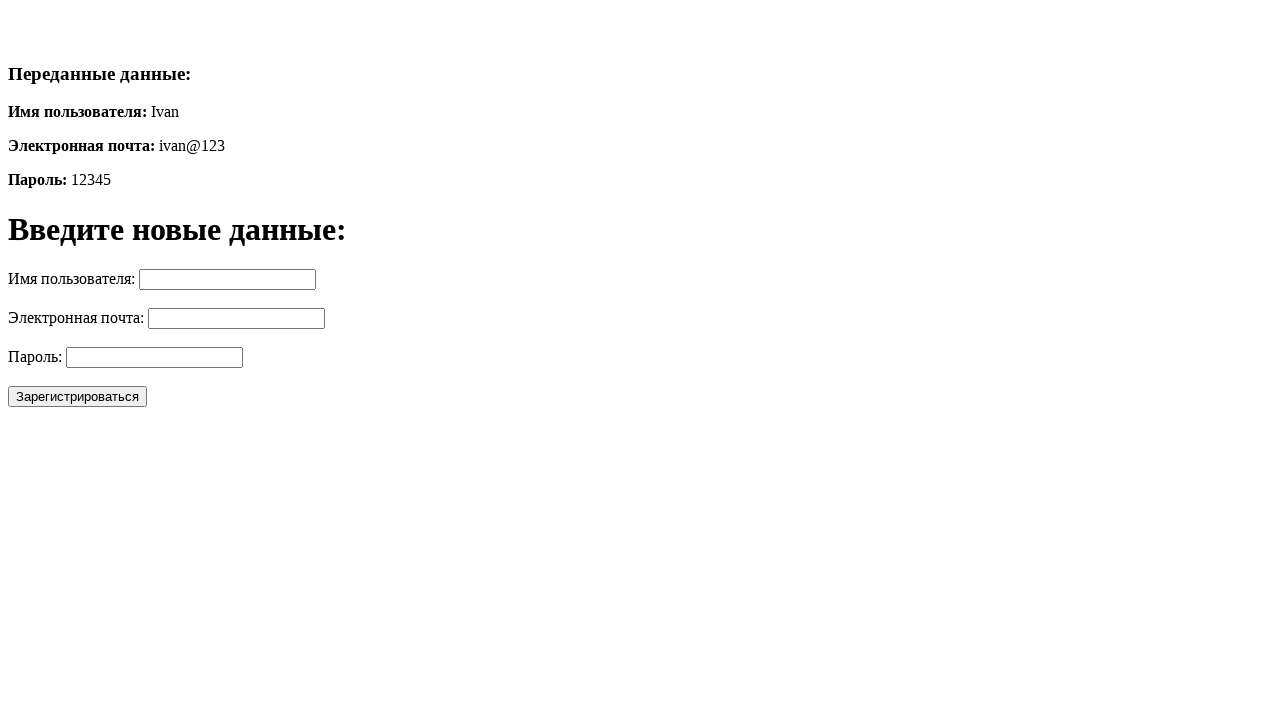

Verified username 'Ivan' is displayed after submission
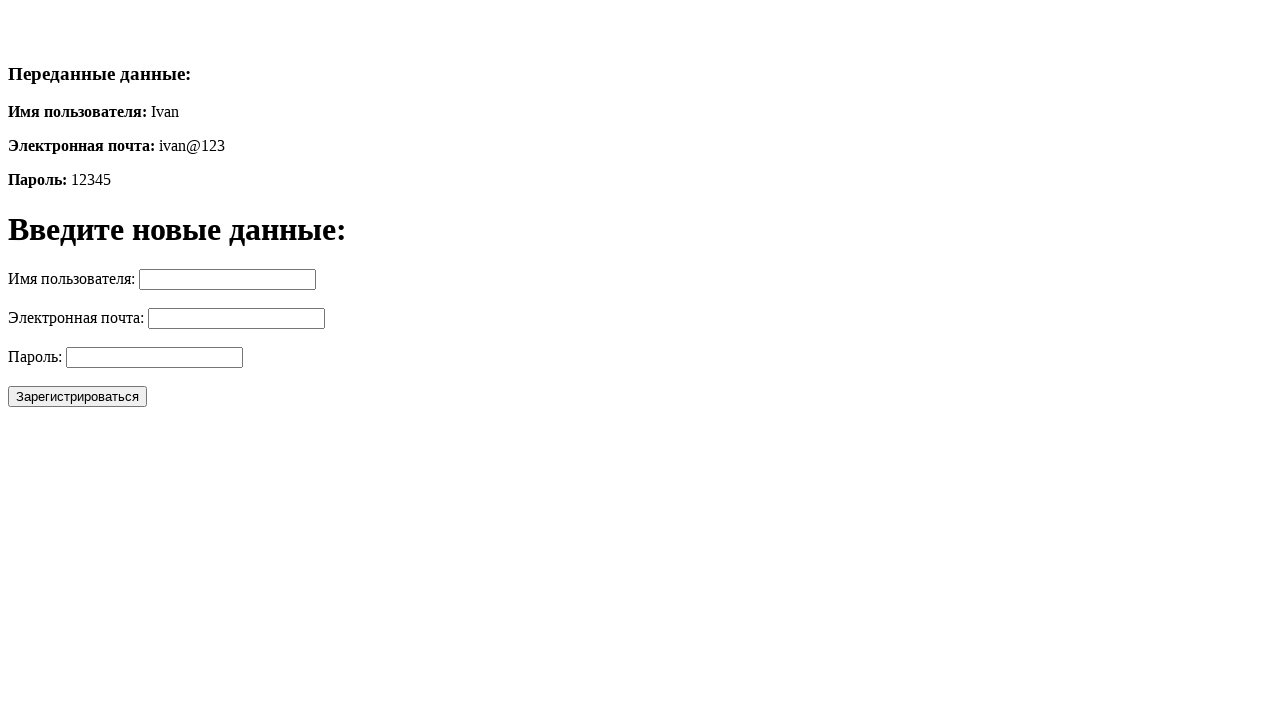

Verified email 'ivan@123' is displayed after submission
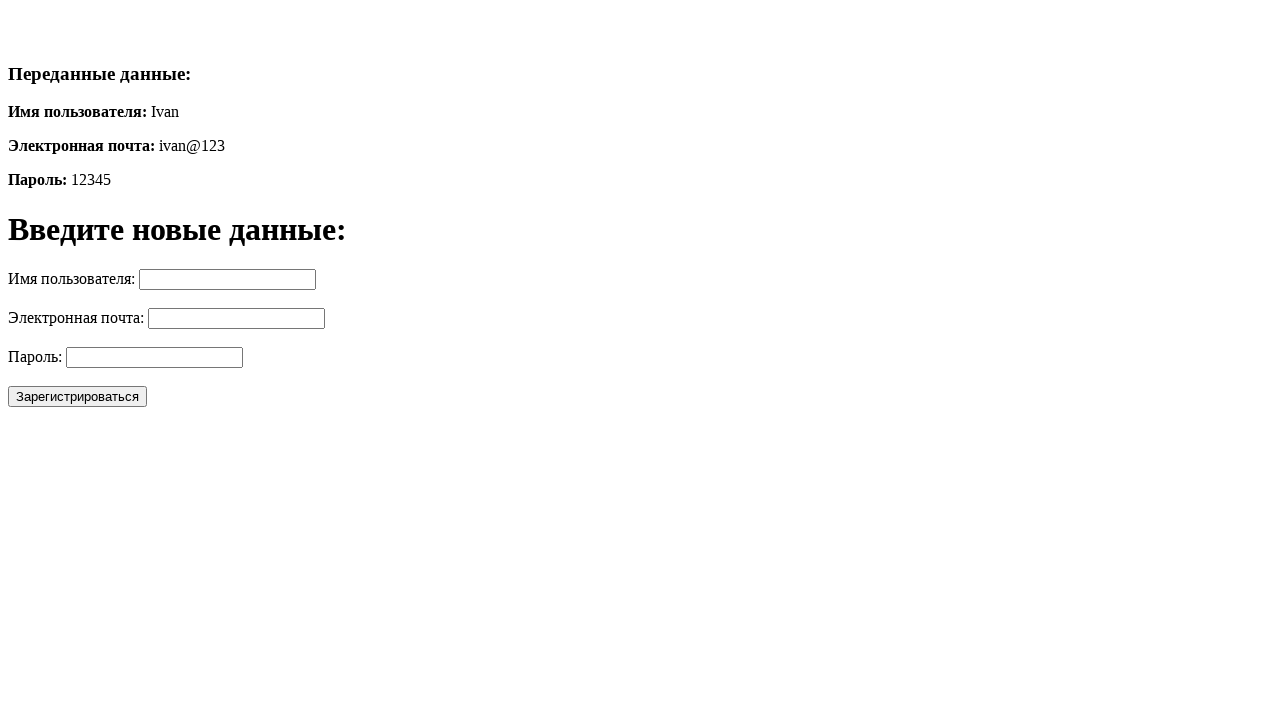

Verified password '12345' is displayed after submission
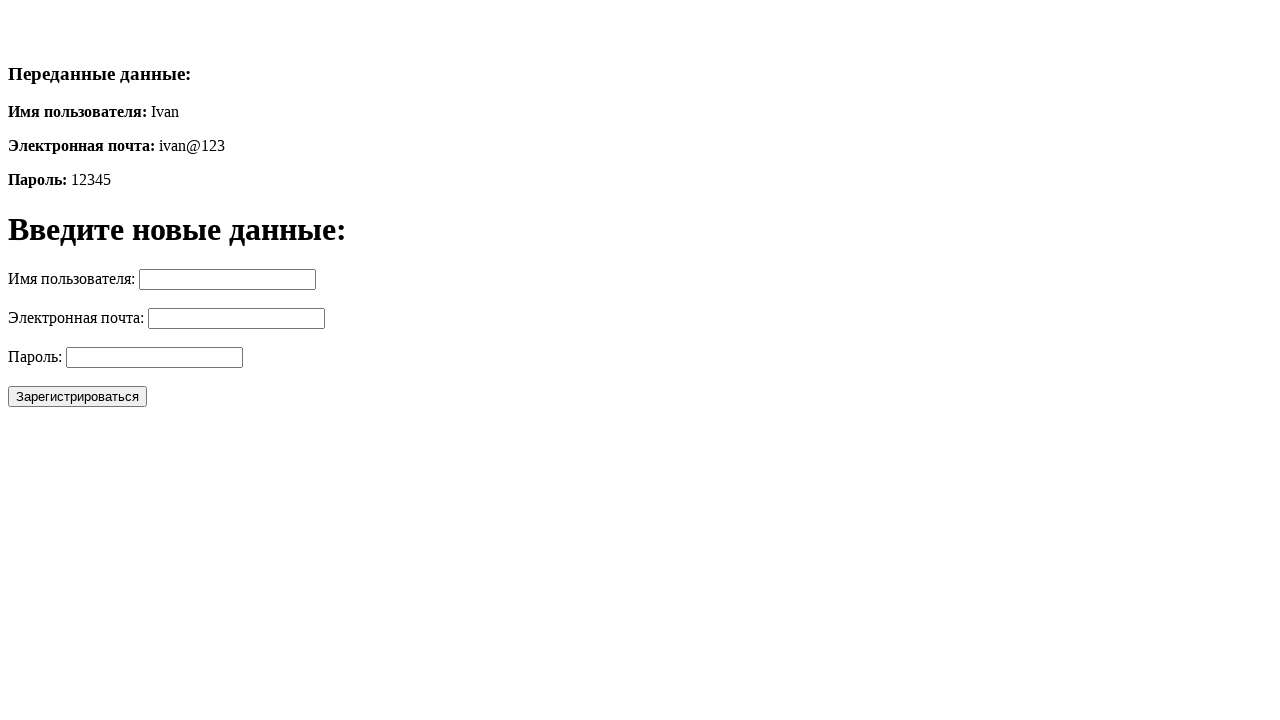

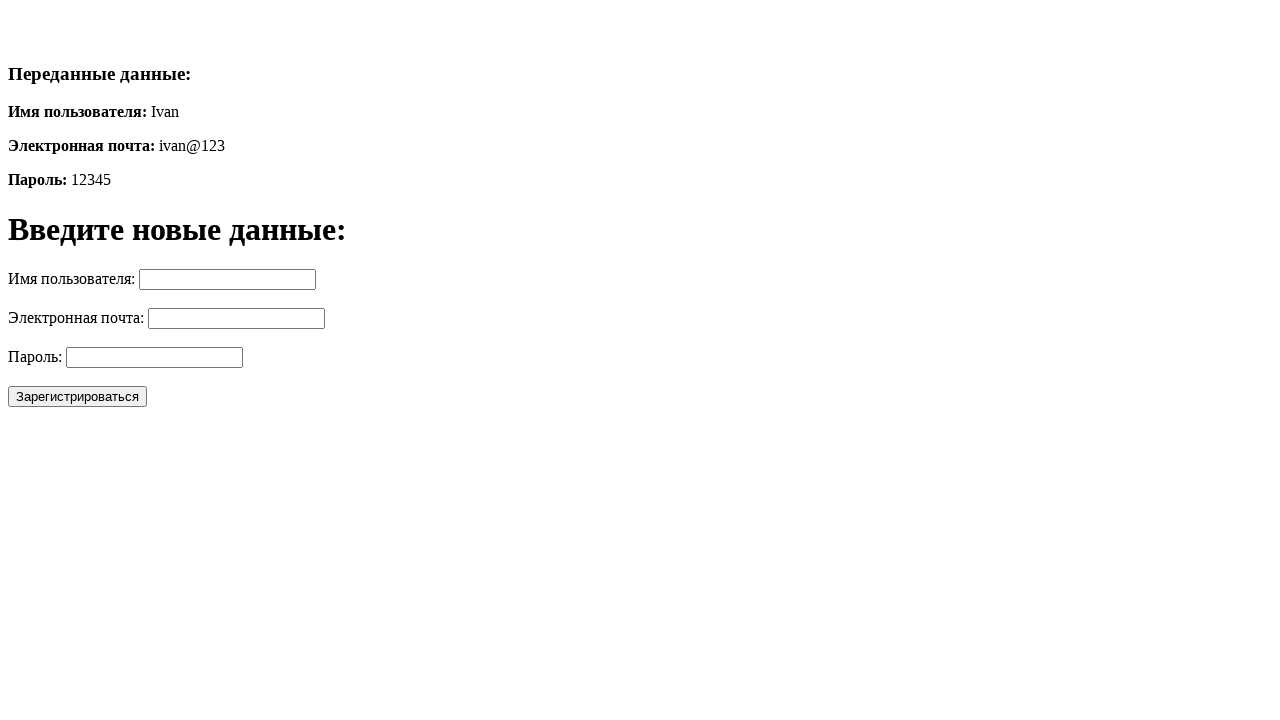